Tests implicit wait functionality by clicking a button that reveals an input box after a delay, then entering text into it

Starting URL: https://smilinrobin.github.io/LearningSelenium/docs/Chapter3_Waits.html

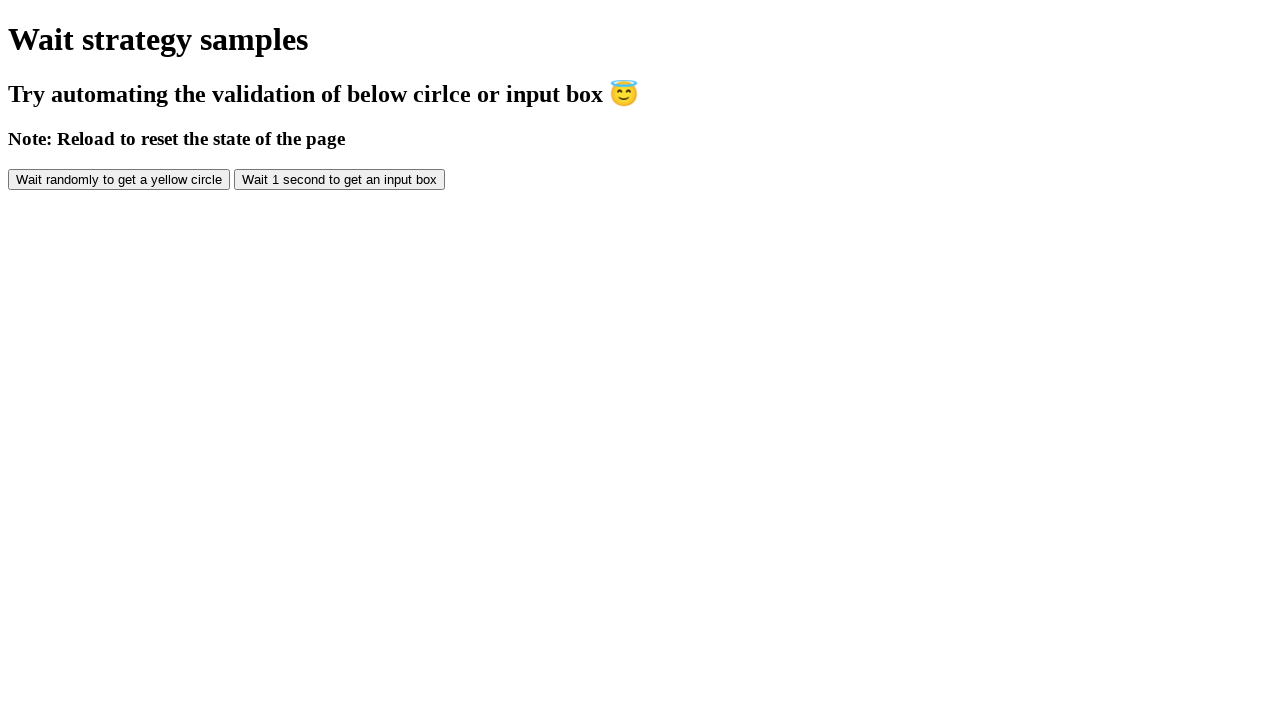

Navigated to implicit wait example page
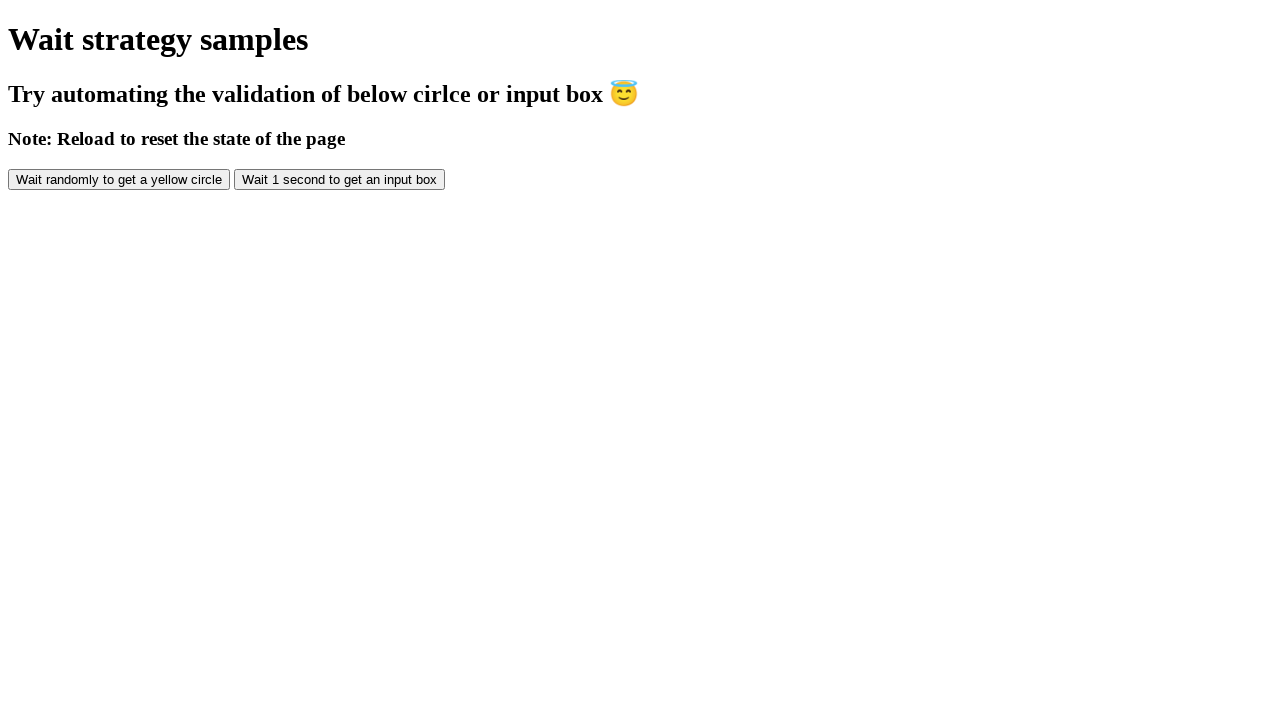

Clicked button to reveal hidden input box at (340, 179) on #implicitbutton
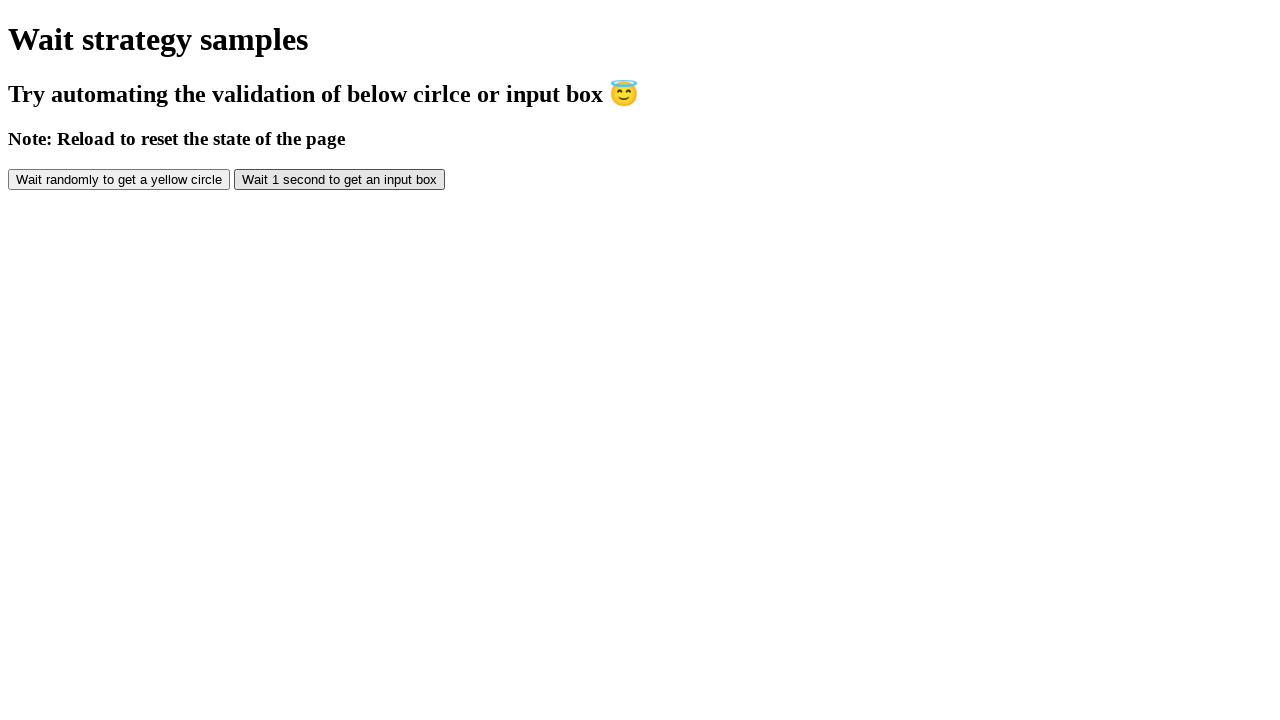

Filled input box with text 'Input value in the box' on #inputbox
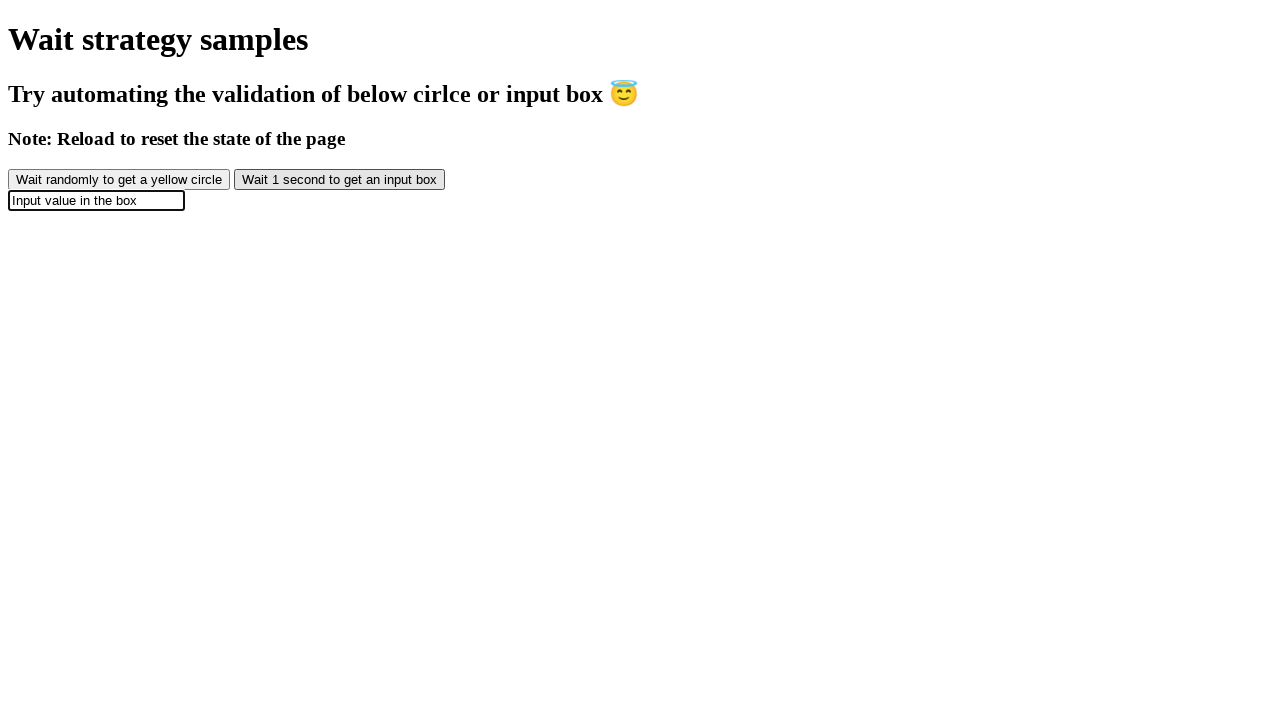

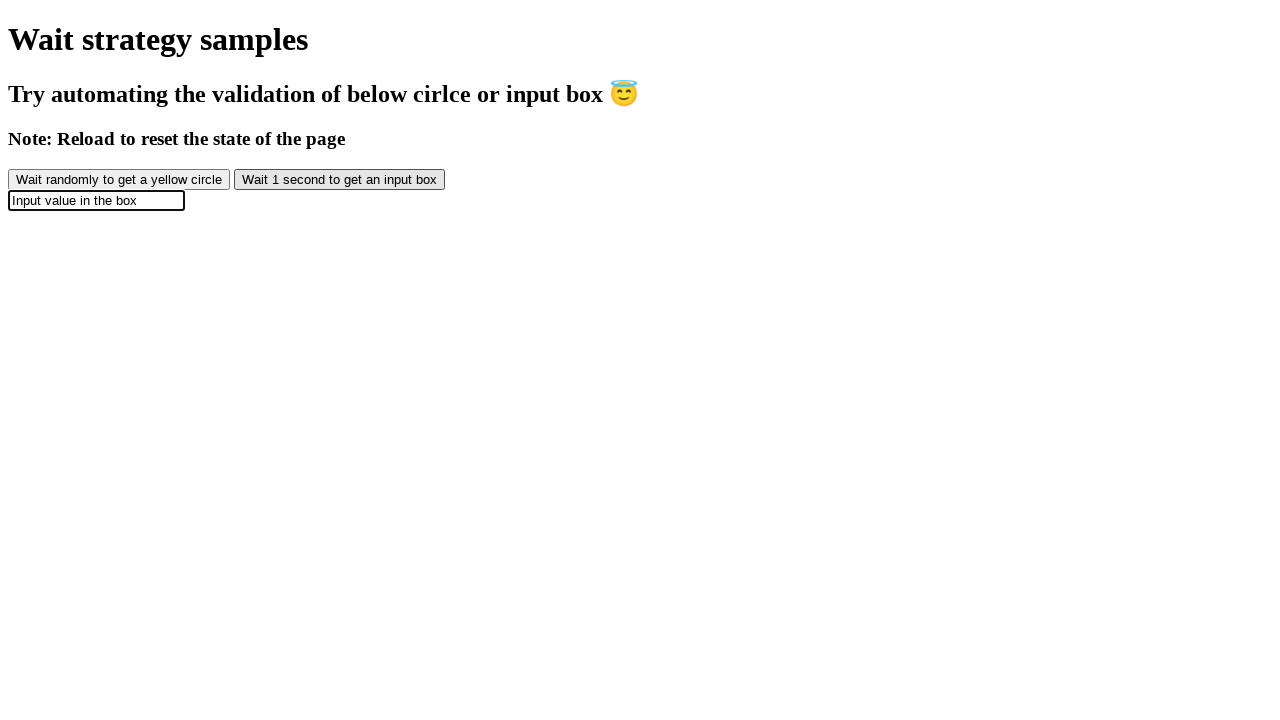